Tests radio button functionality by verifying visibility and clicking on Yes, Impressive, and No radio buttons on a demo page

Starting URL: https://demoqa.com/radio-button

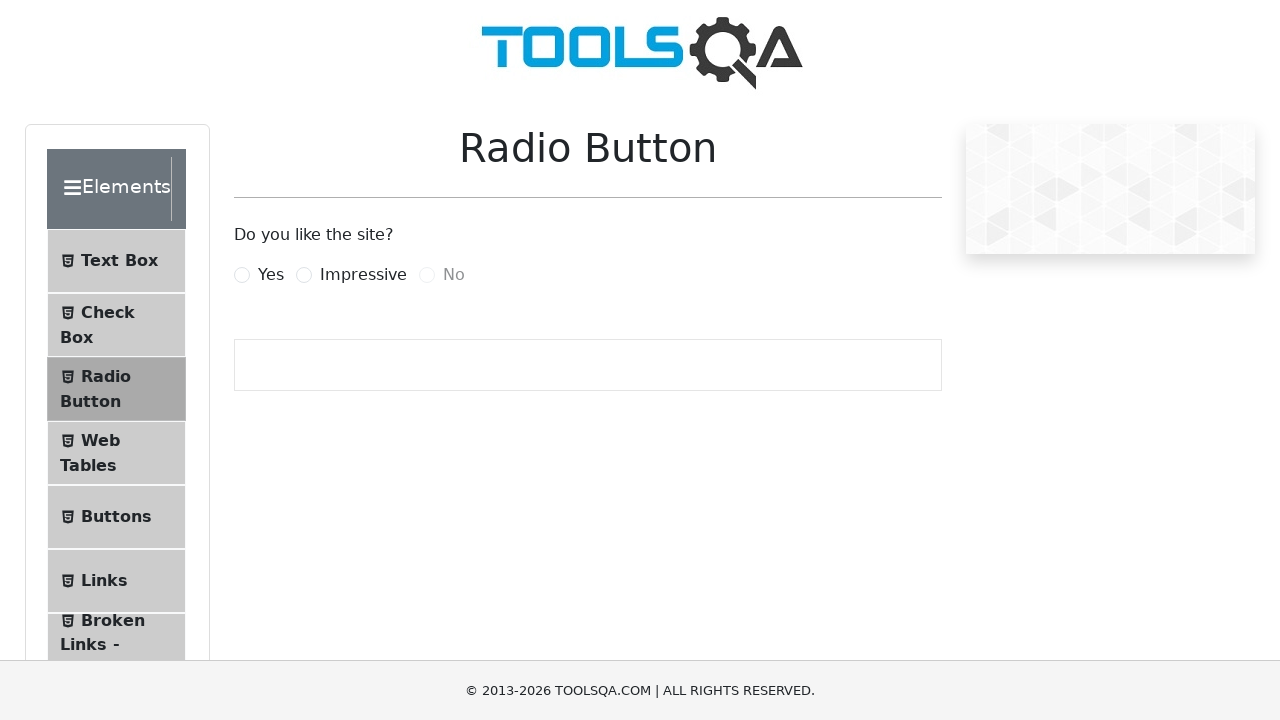

Verified 'Yes' radio button label is visible
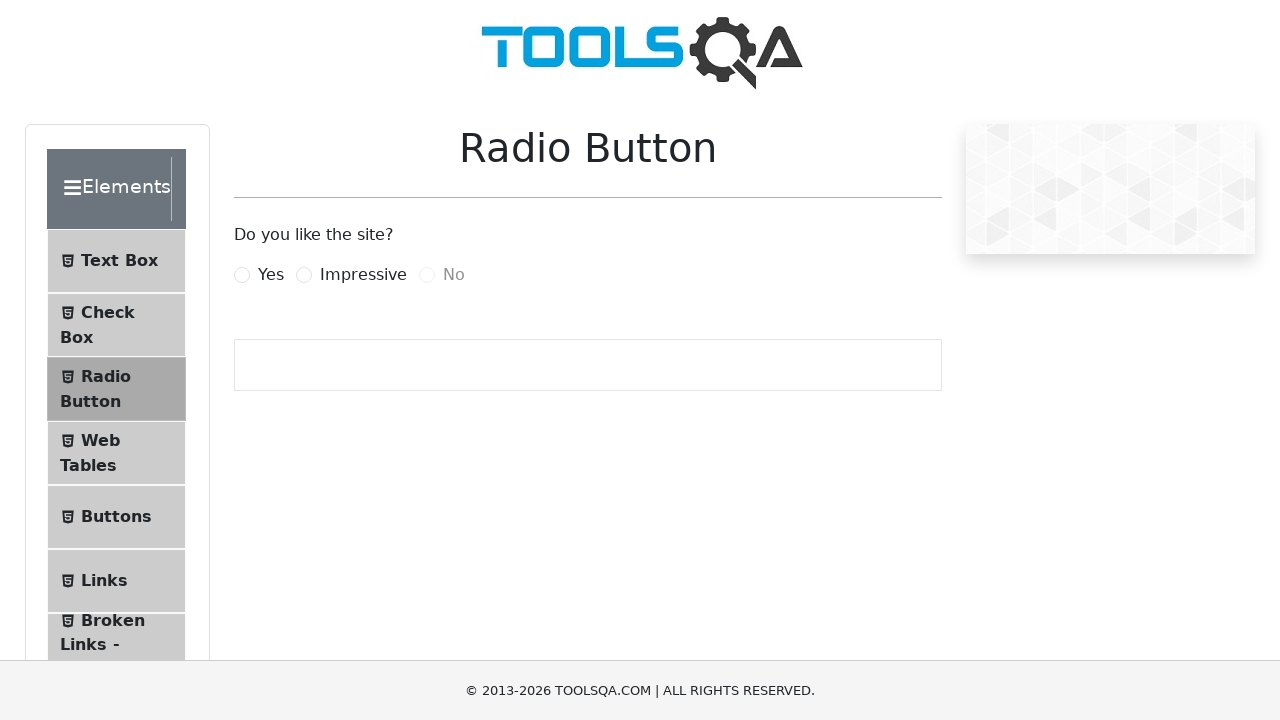

Clicked 'Yes' radio button at (271, 275) on label[for='yesRadio']
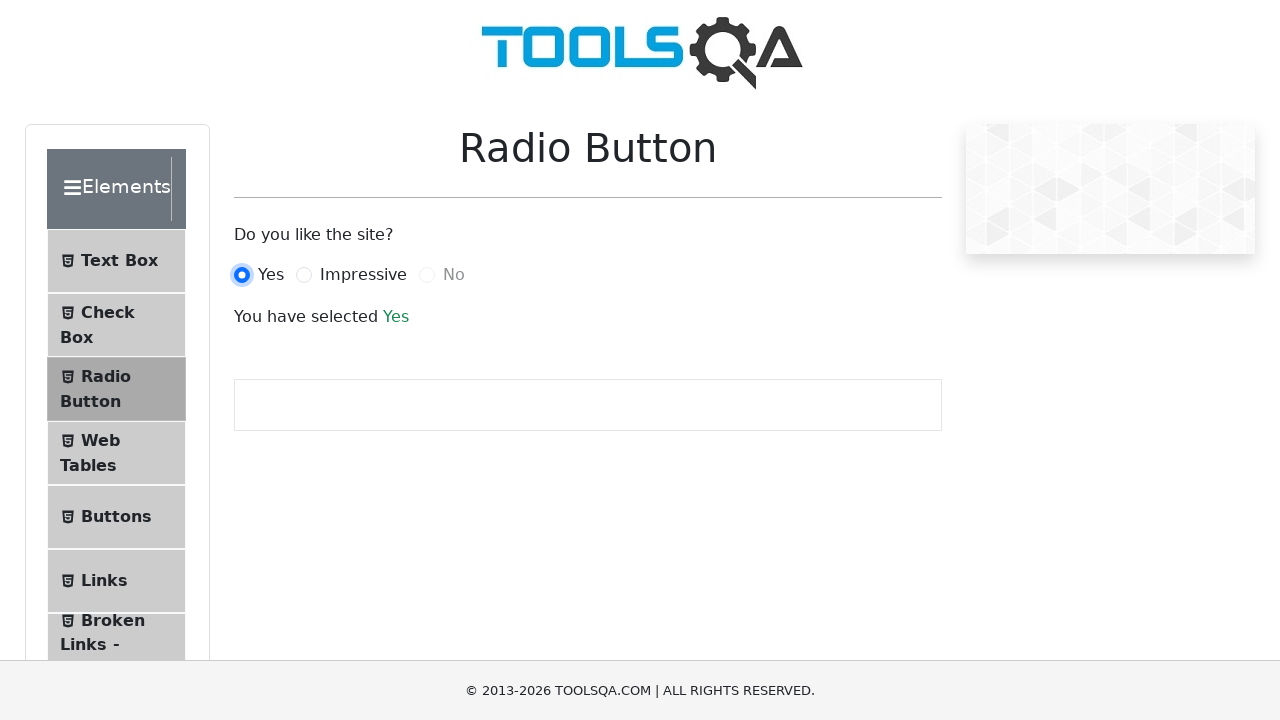

Waited 2 seconds for 'Yes' selection to register
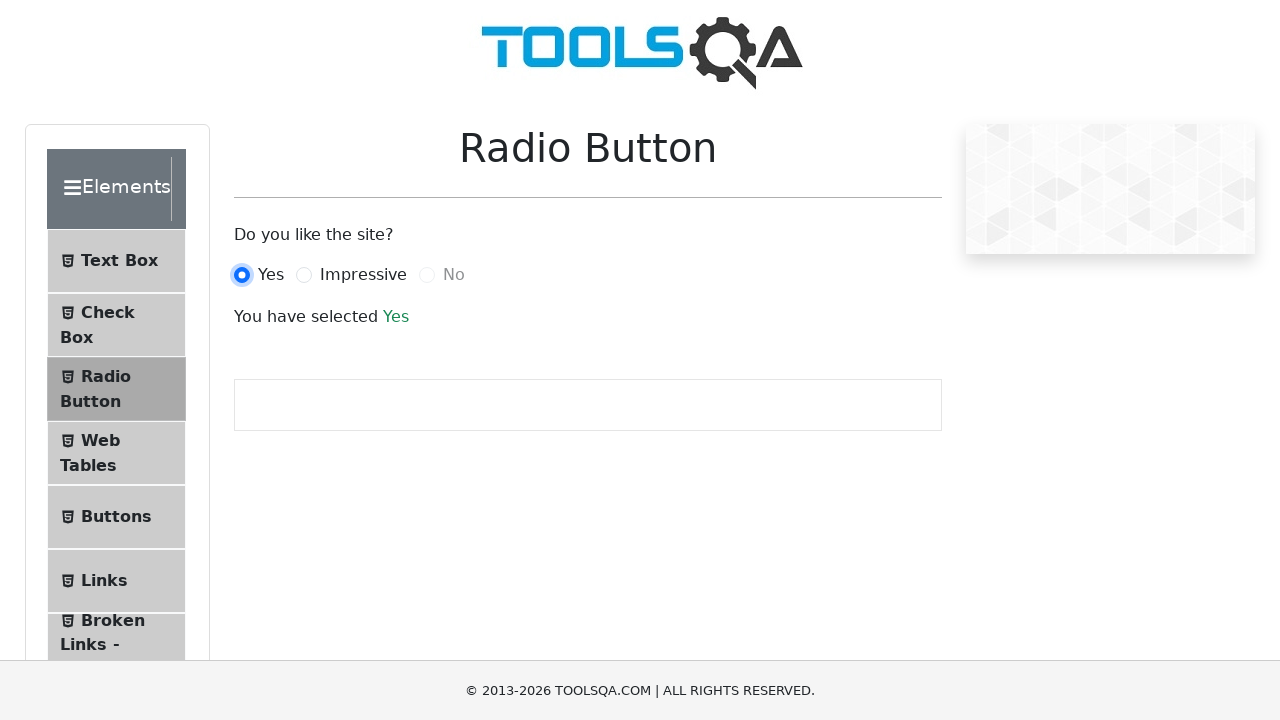

Verified 'Impressive' radio button label is visible
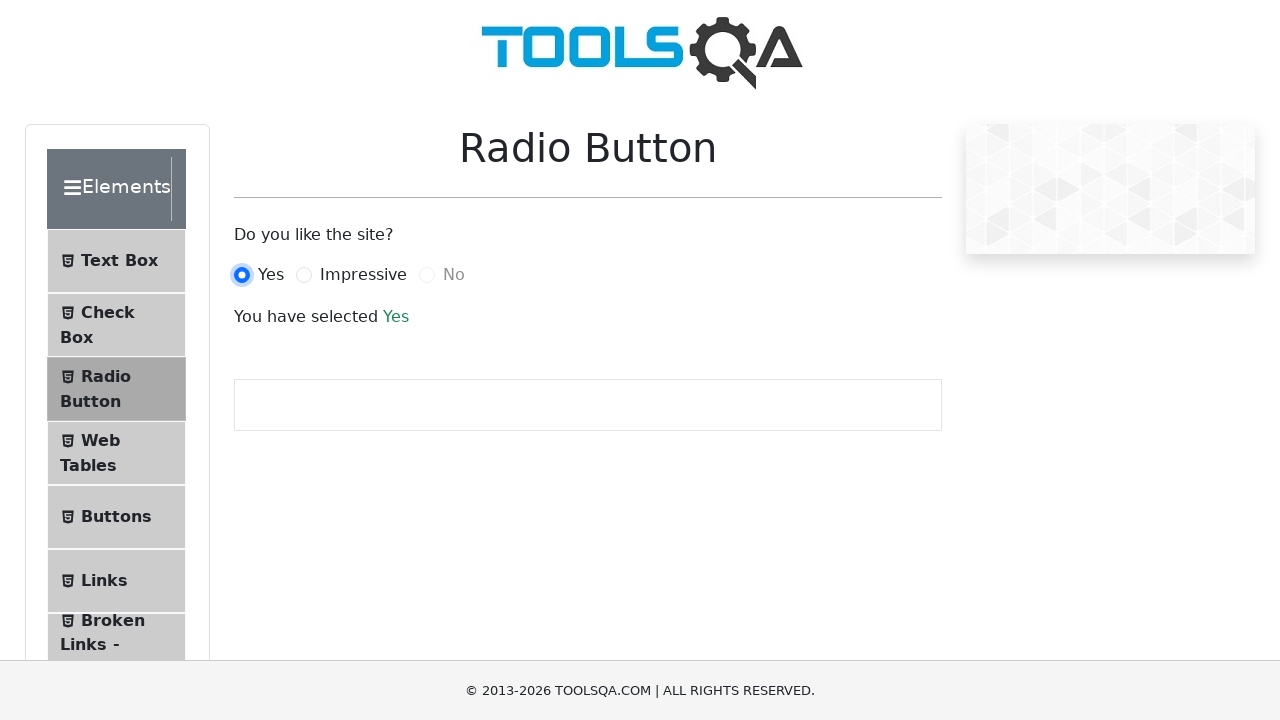

Clicked 'Impressive' radio button at (363, 275) on label[for='impressiveRadio']
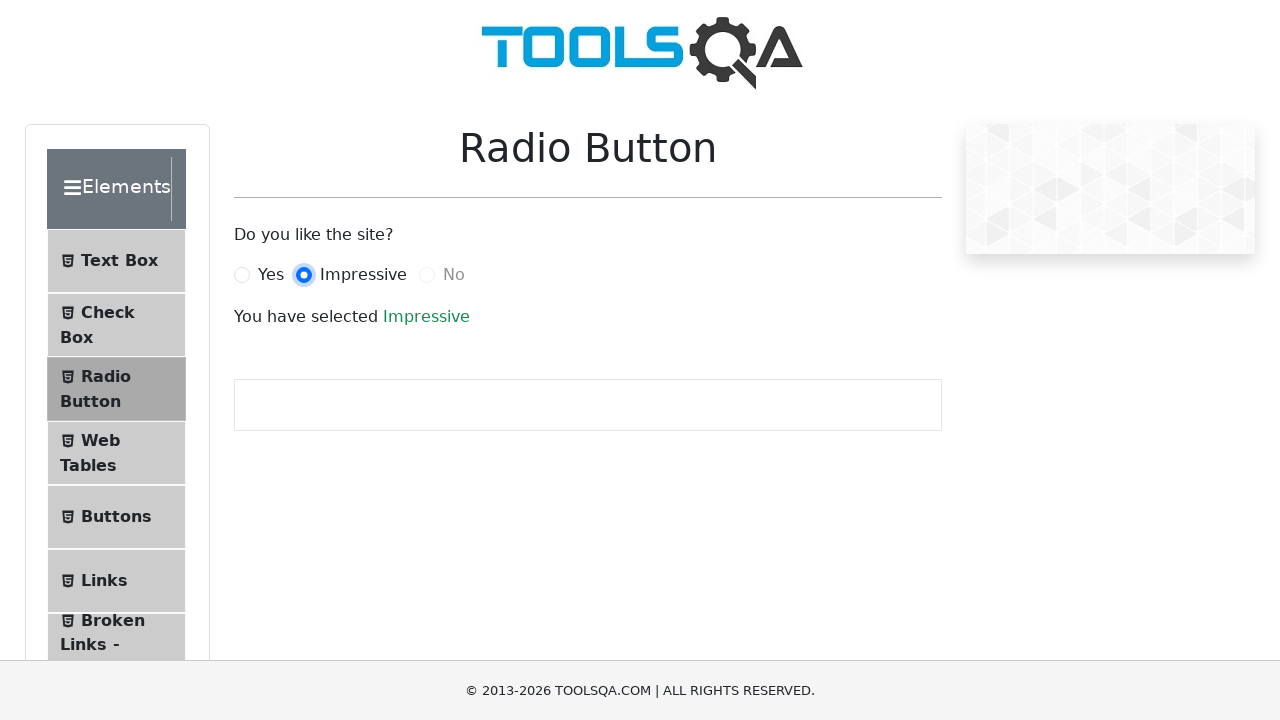

Waited 2 seconds for 'Impressive' selection to register
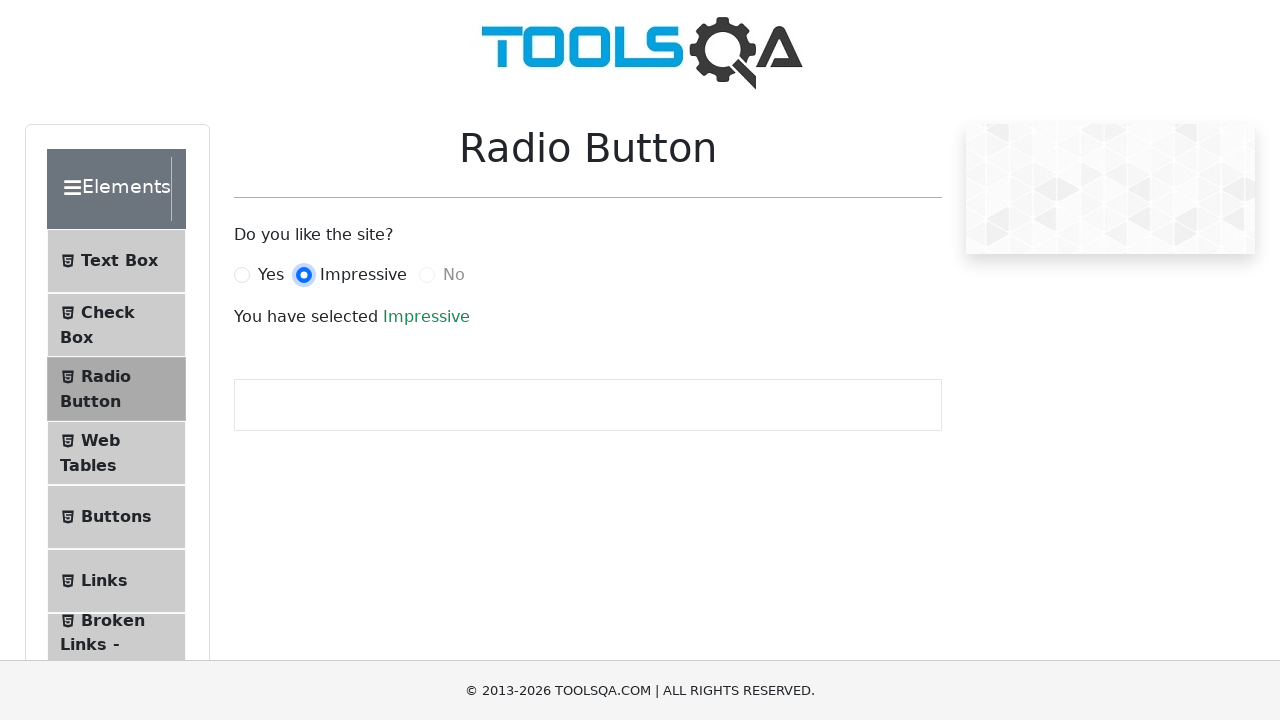

Verified 'No' radio button label is visible
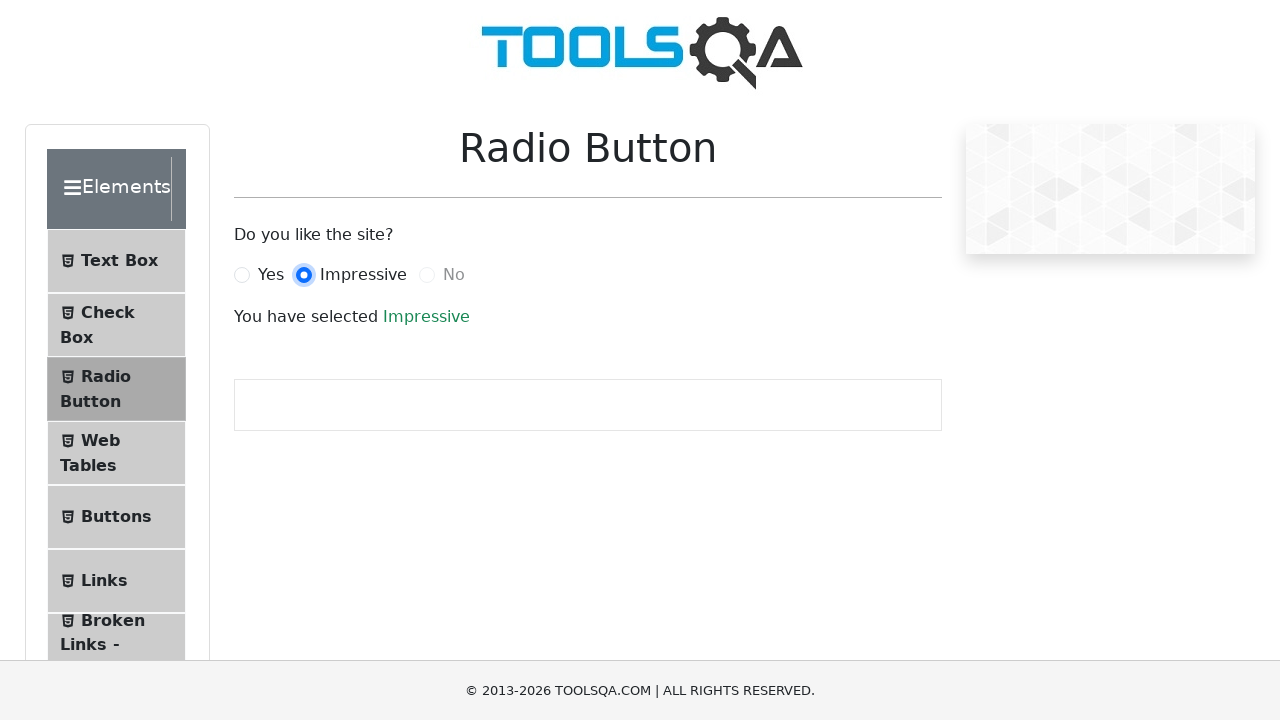

'No' radio button is disabled, skipped clicking
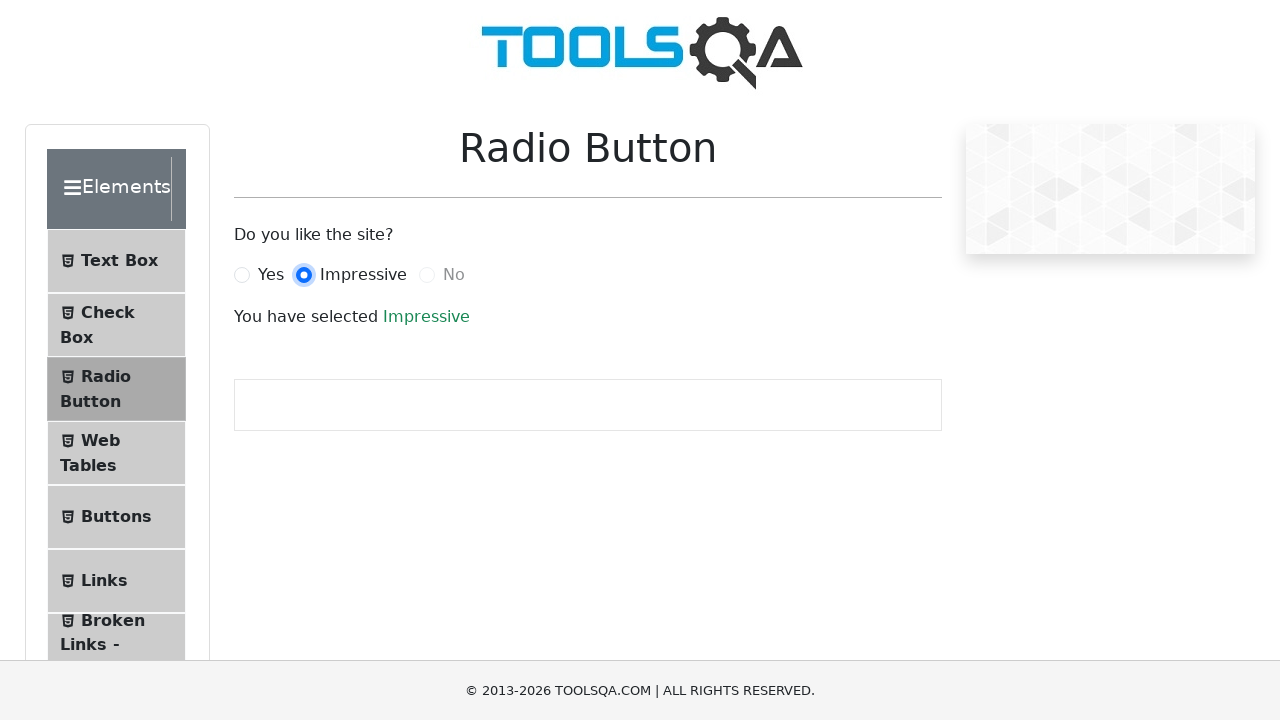

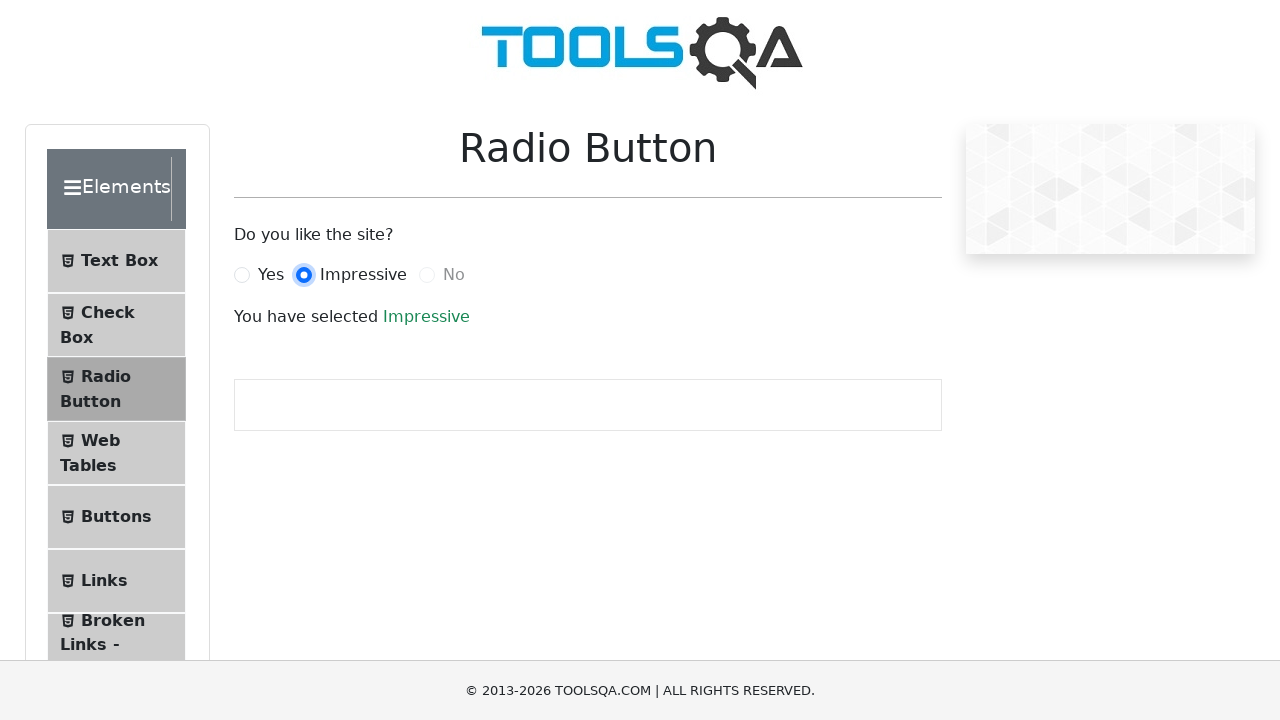